Tests that the quantity field does not accept zero as a value.

Starting URL: https://splendorous-starlight-c2b50a.netlify.app/

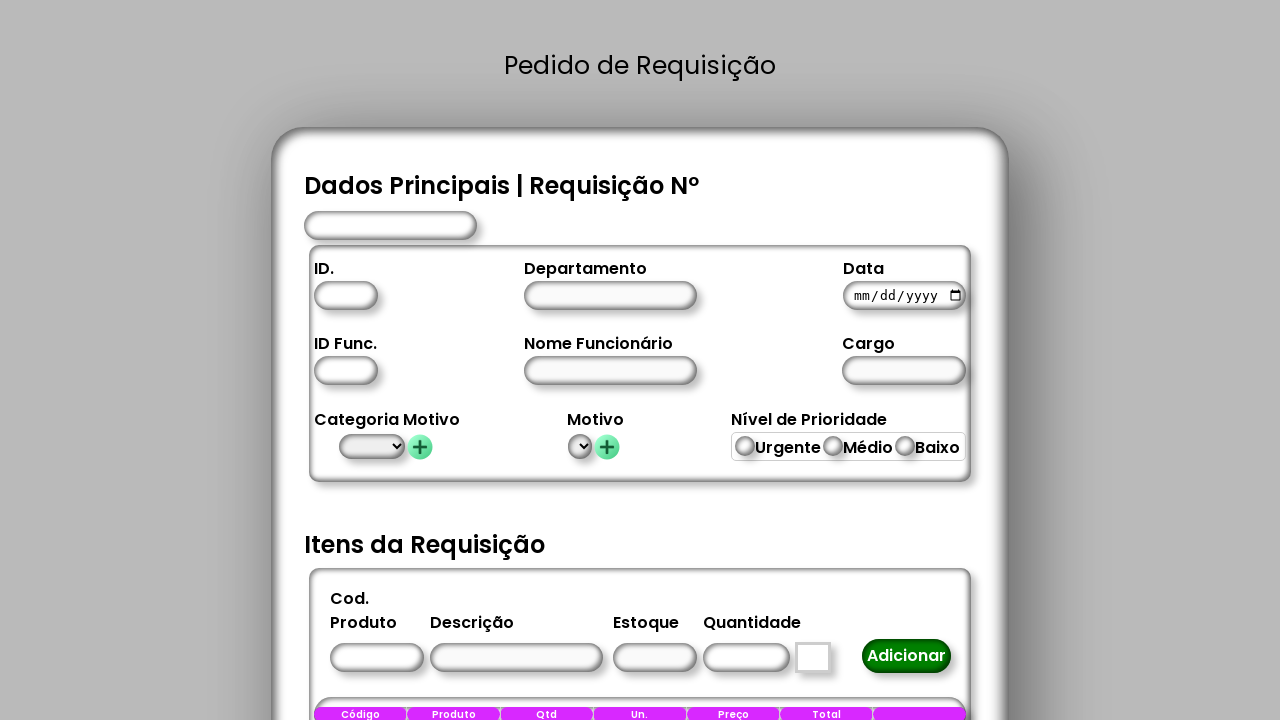

Clicked on product code field at (376, 658) on #CodigoProduto
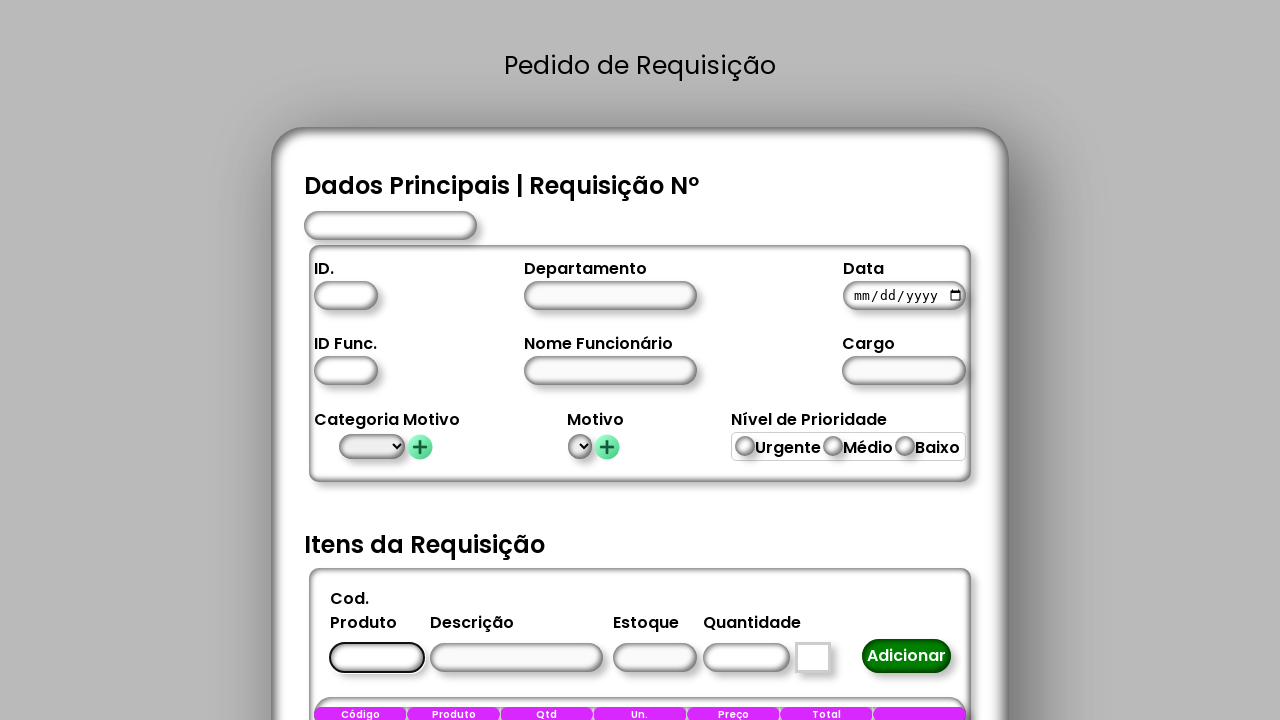

Filled product code field with value '3' on #CodigoProduto
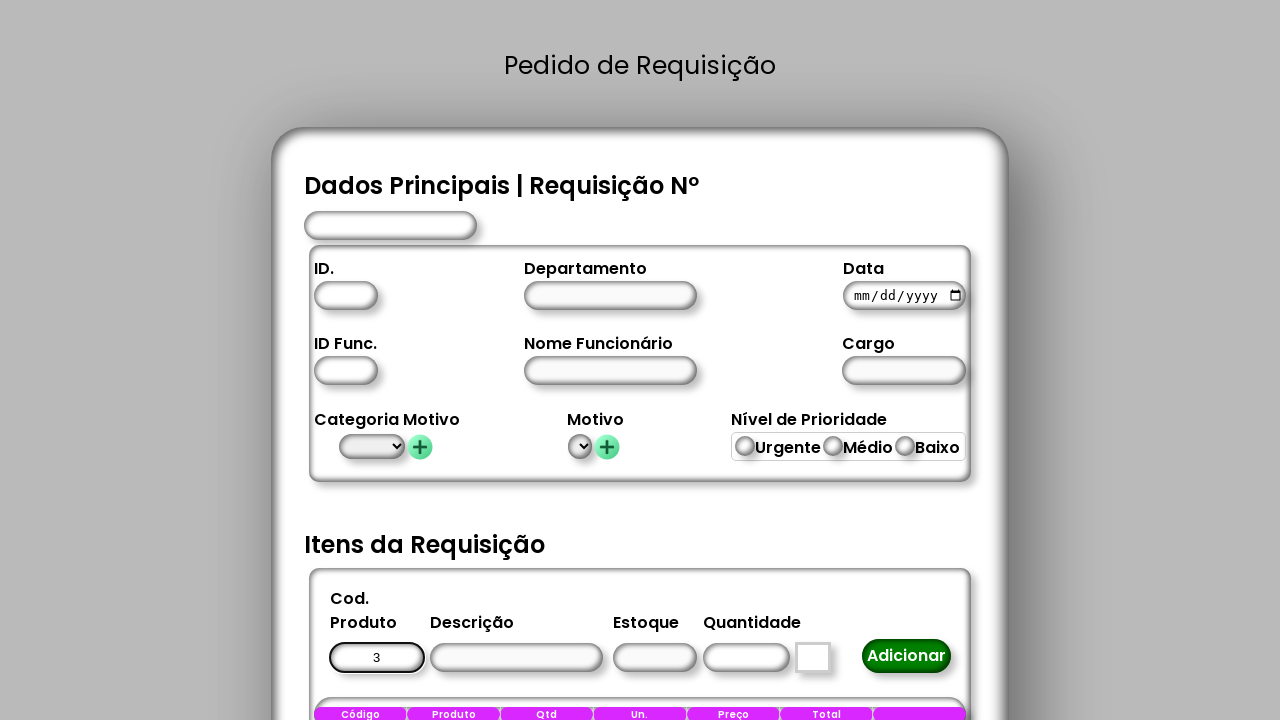

Clicked on quantity field at (746, 658) on #Quantidade
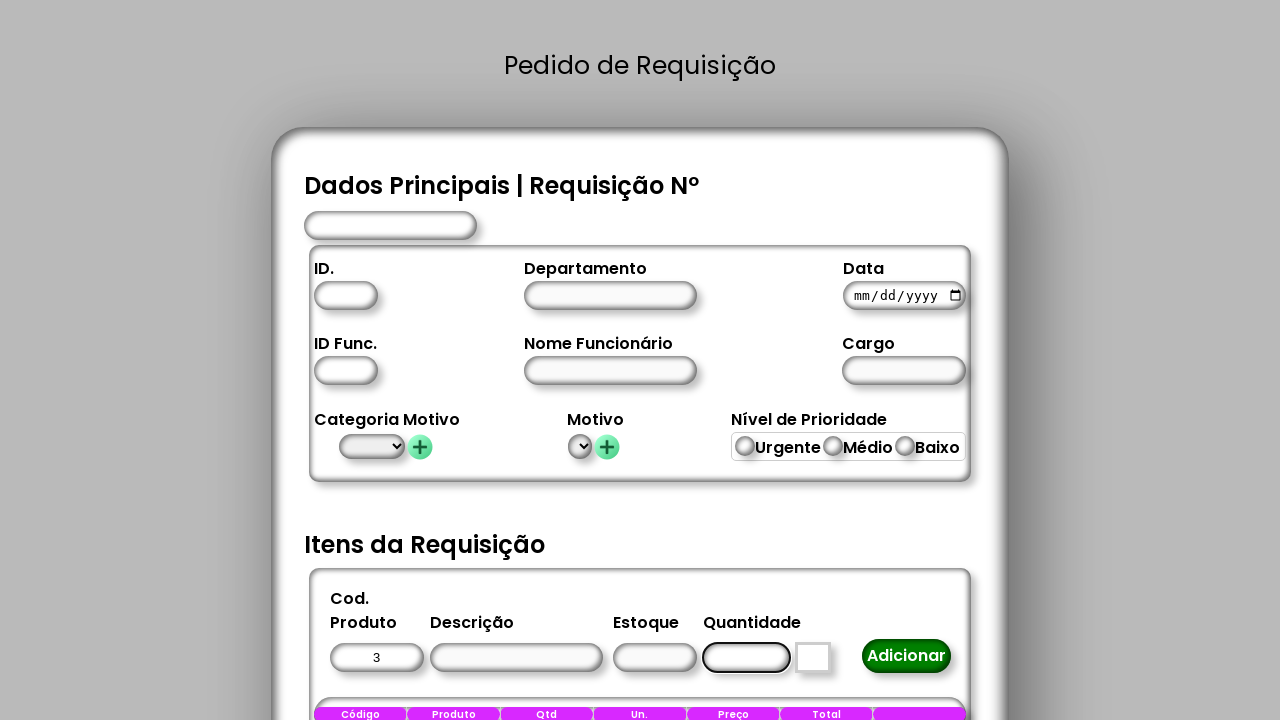

Attempted to fill quantity field with zero value on #Quantidade
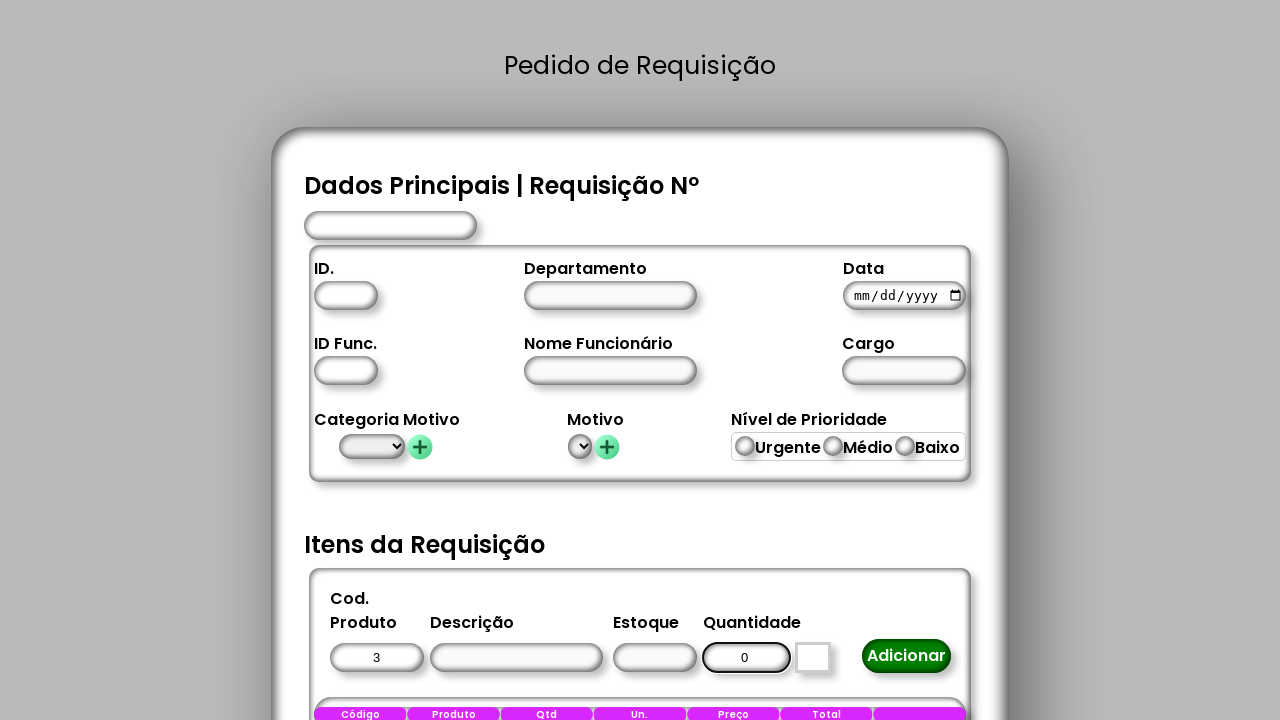

Verified quantity field is present
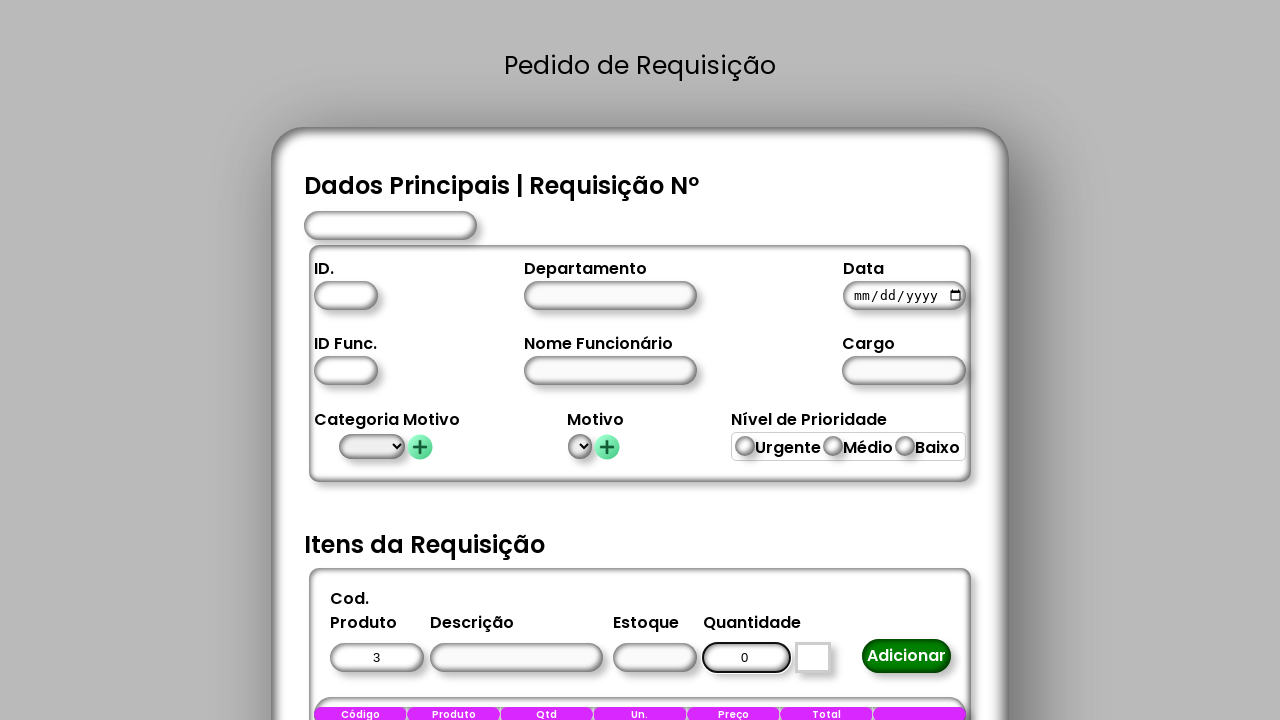

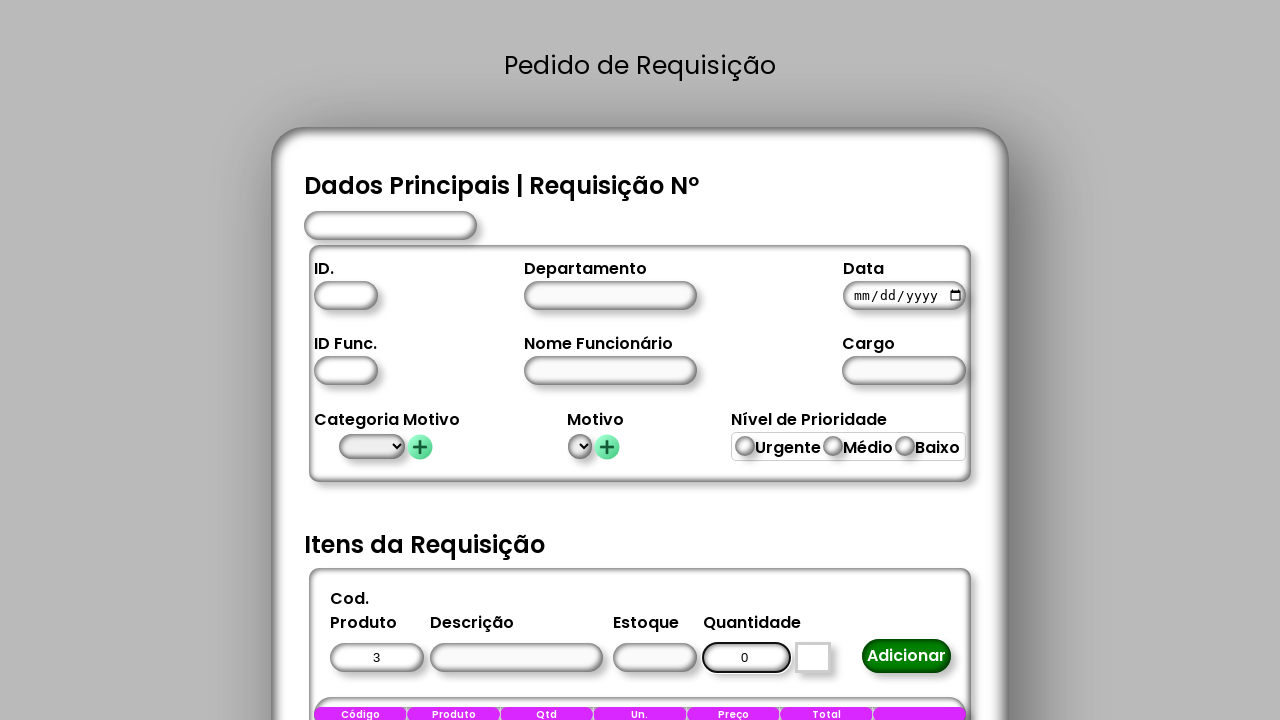